Tests element validation by checking if a button is displayed on the homepage, verifying a textbox is disabled on the edit page, and checking if a checkbox is selected on the radio page.

Starting URL: https://letcode.in

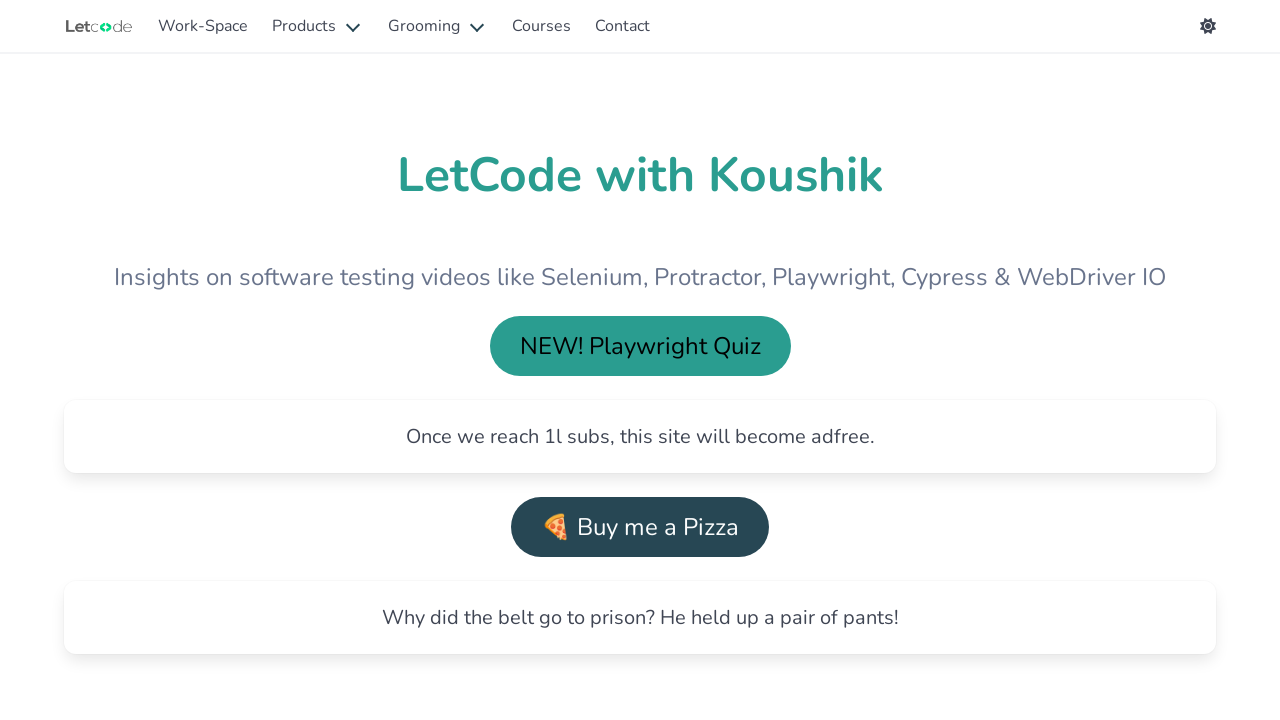

Located login button on homepage
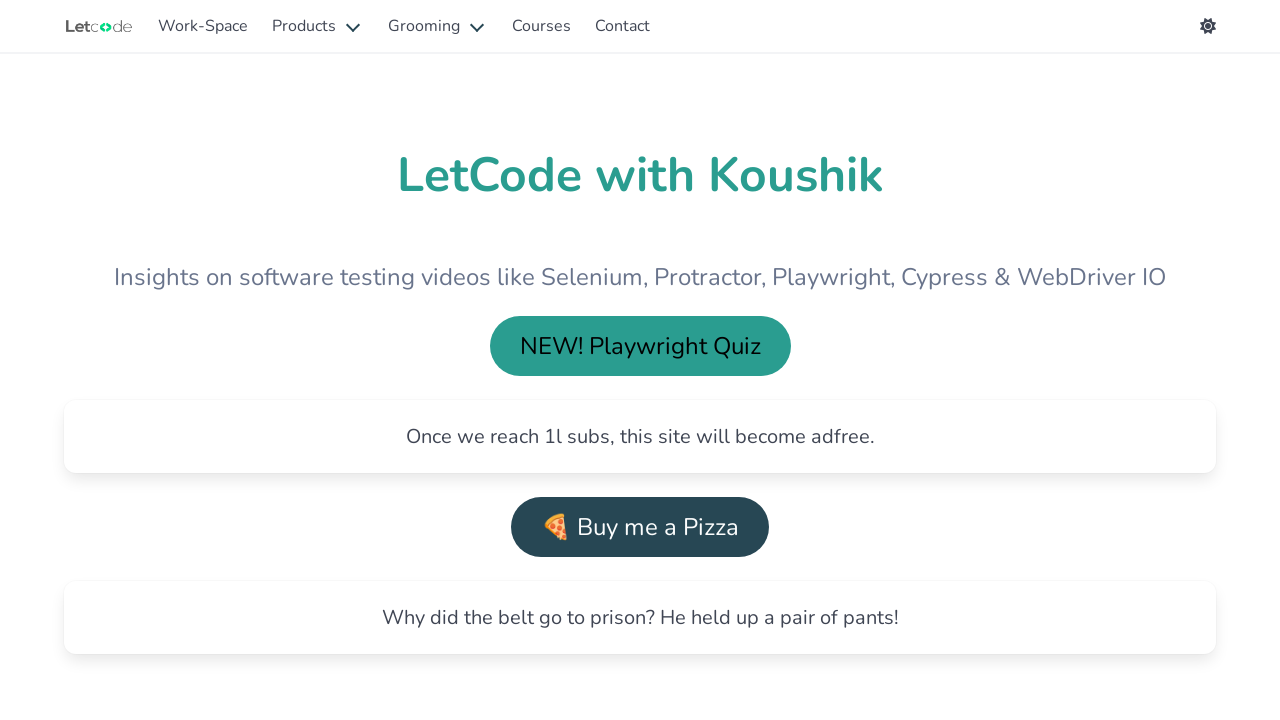

Login button is visible
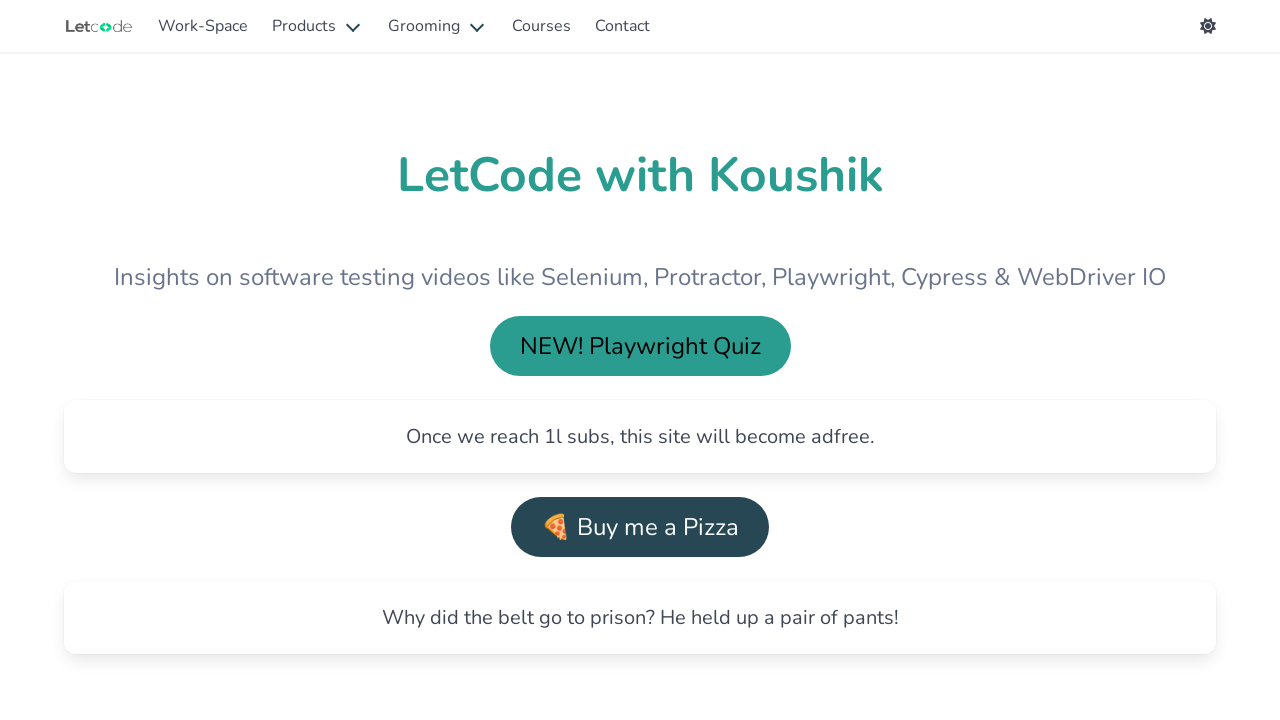

Verified login button visibility: True
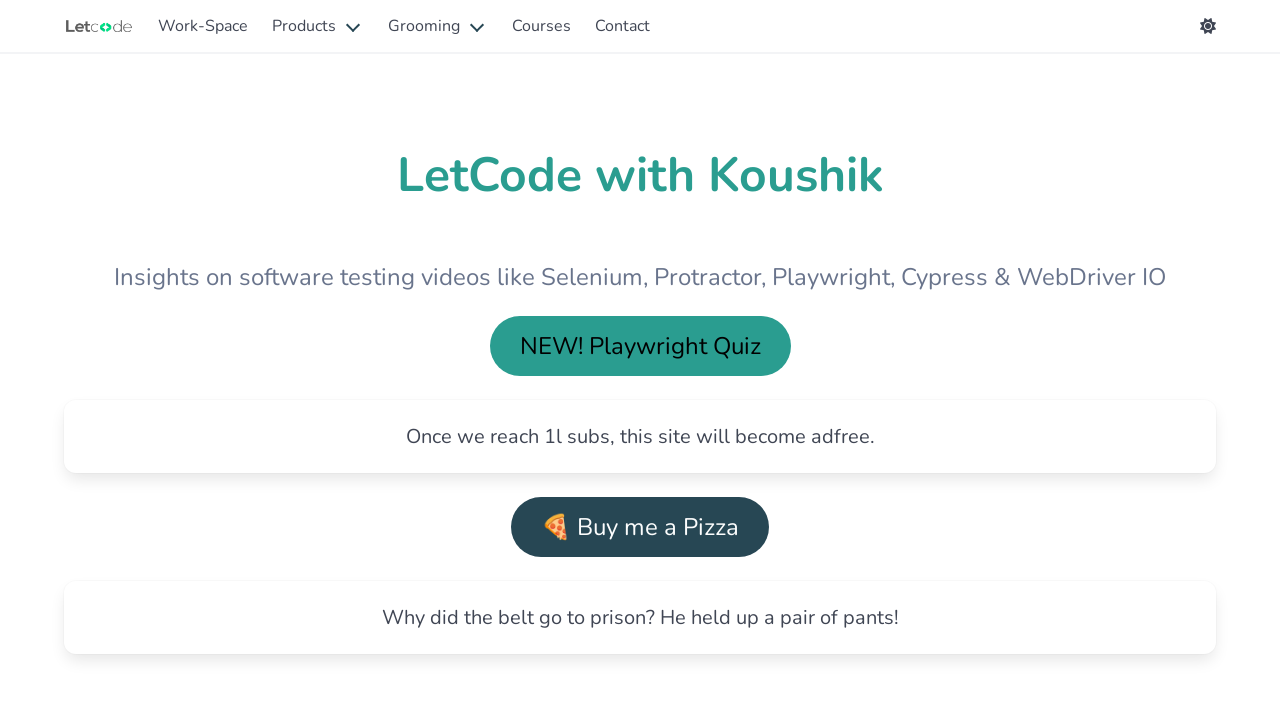

Navigated to edit page
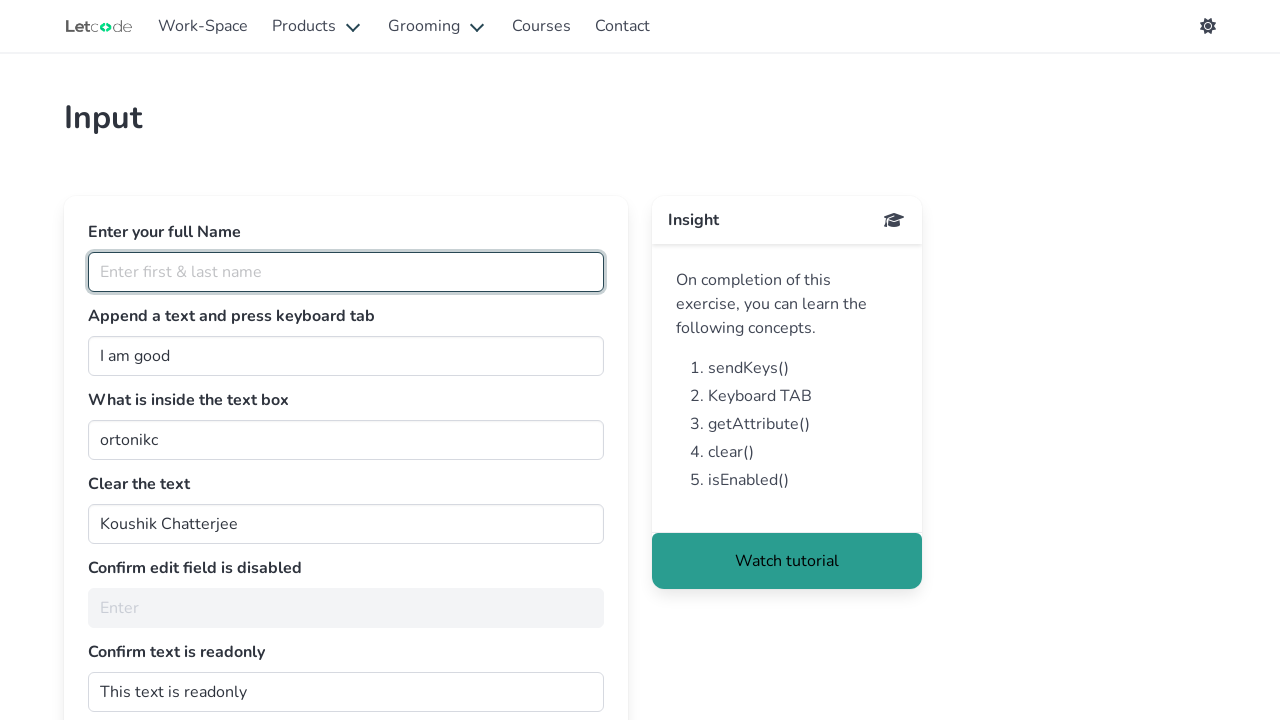

Located textbox on edit page
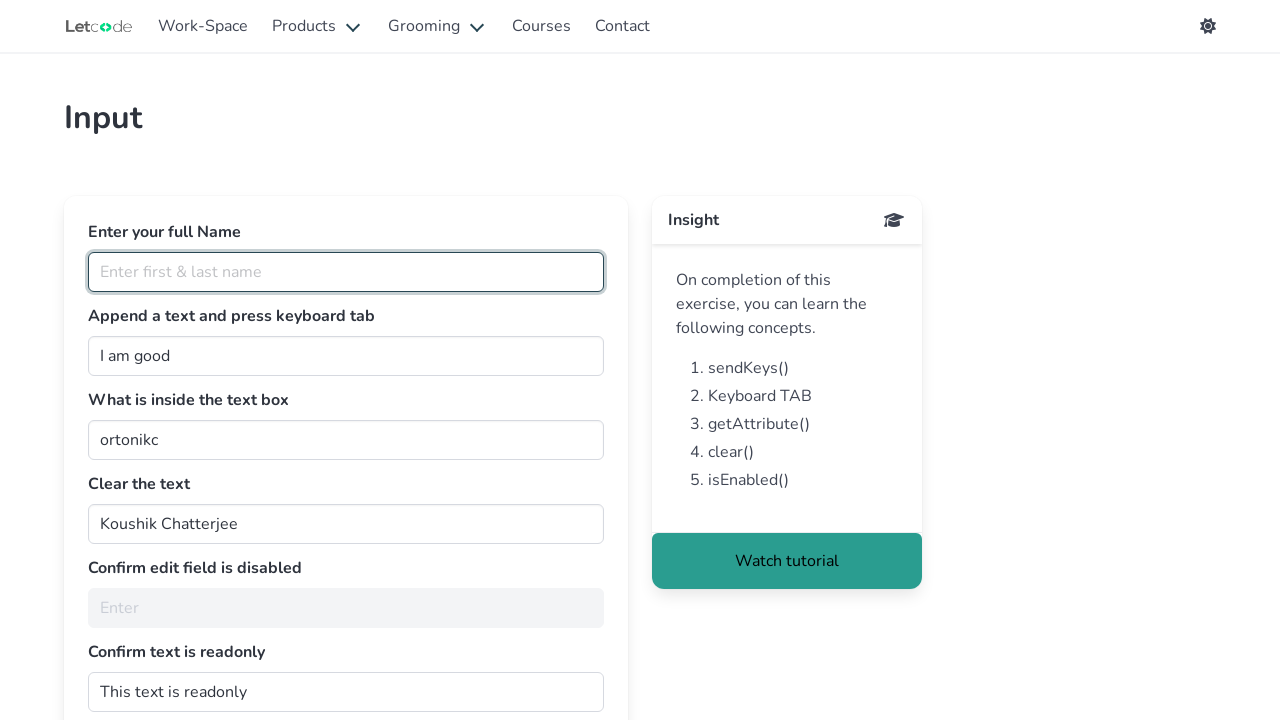

Textbox is visible
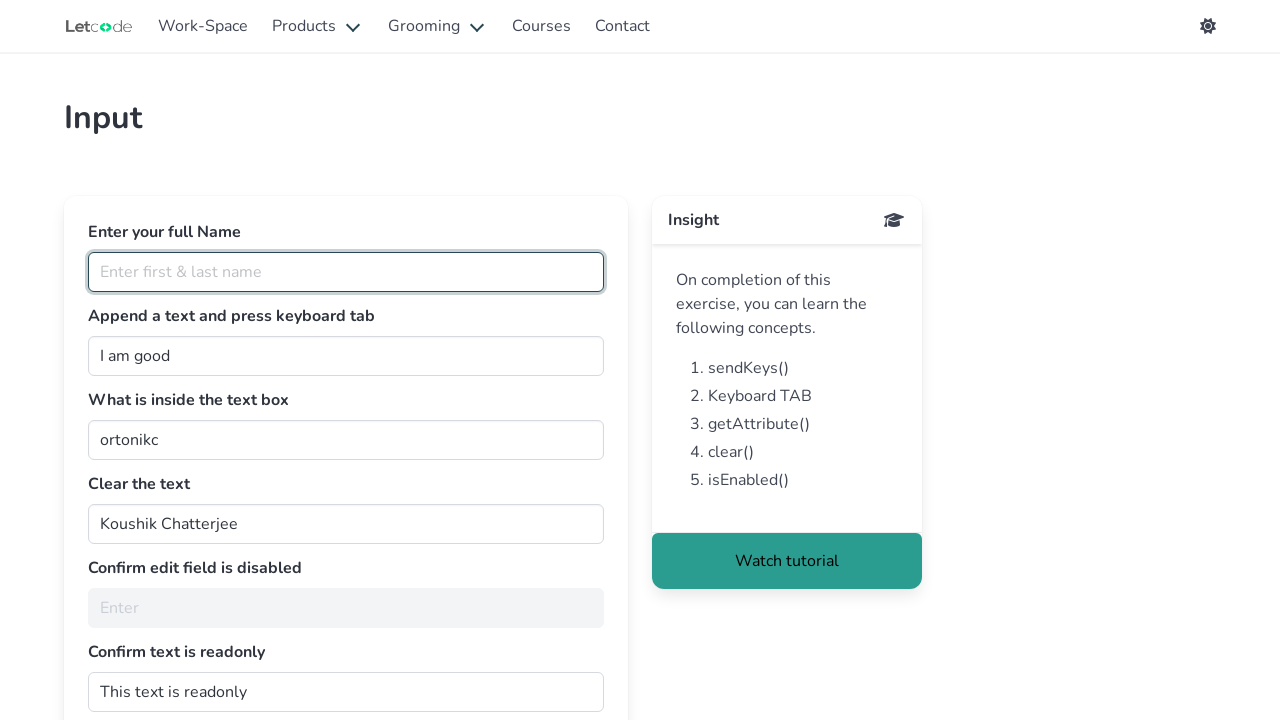

Verified textbox enabled state: False
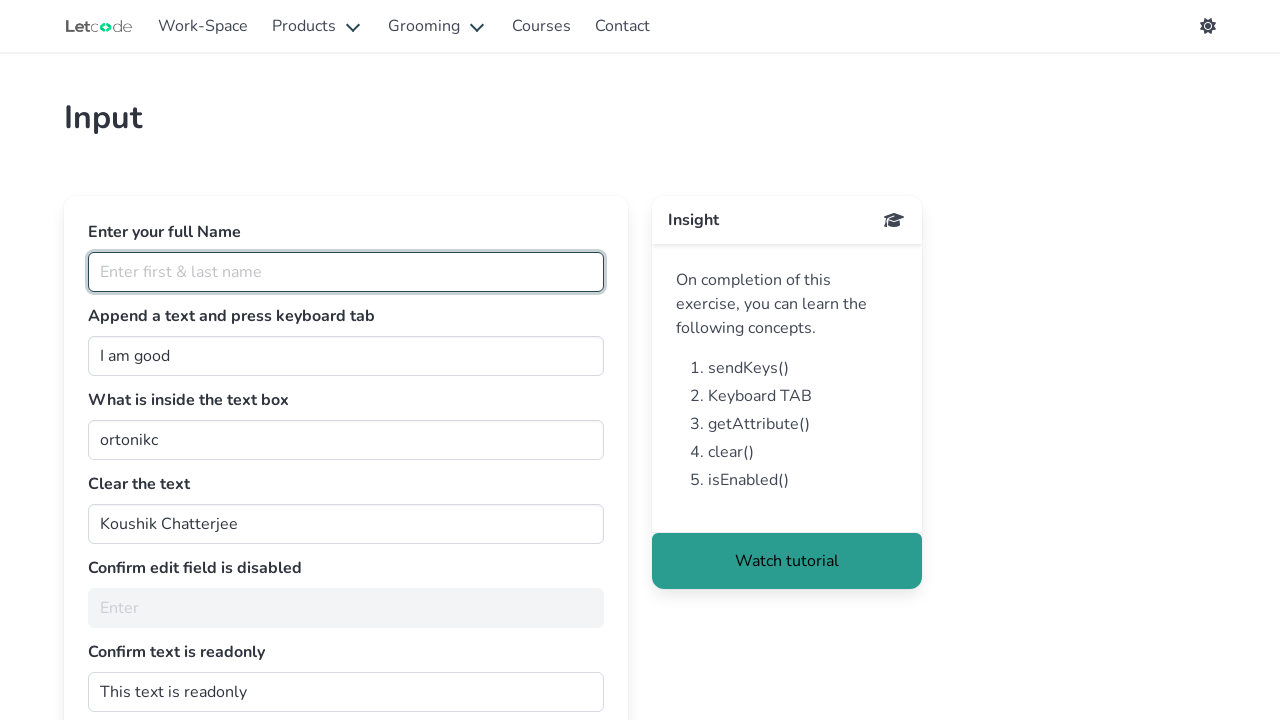

Navigated to radio page
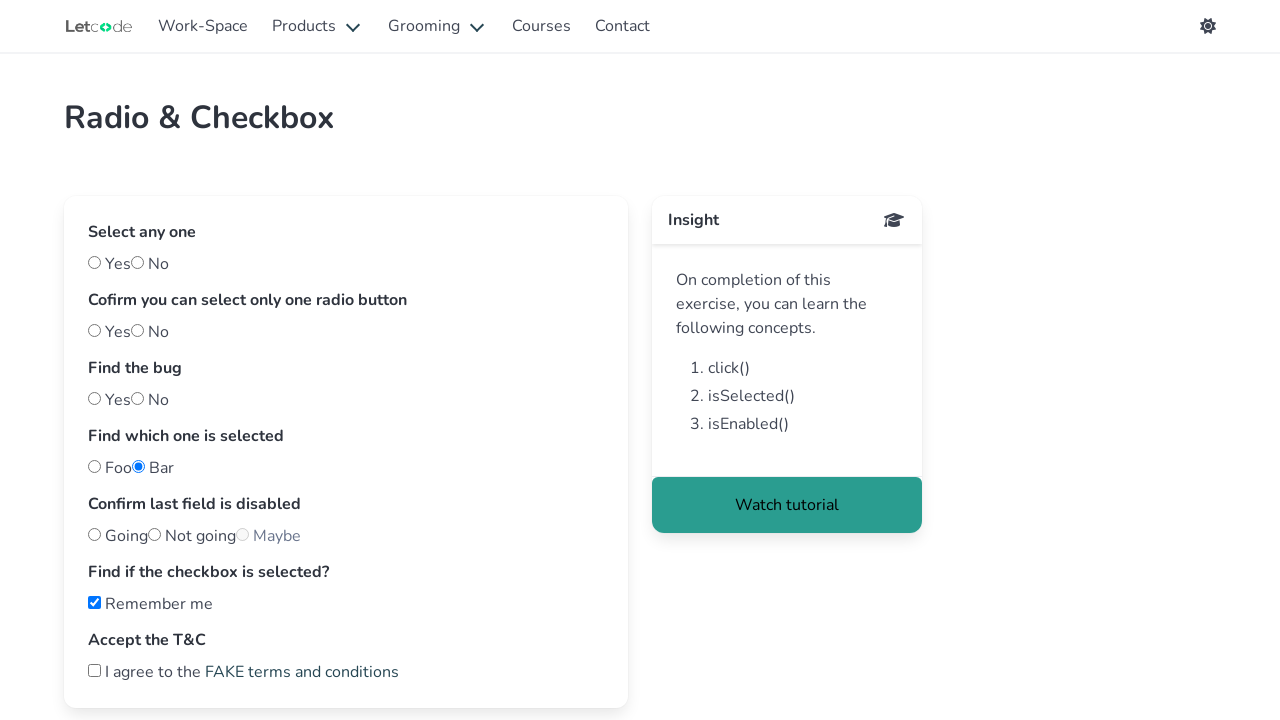

Located checkbox on radio page
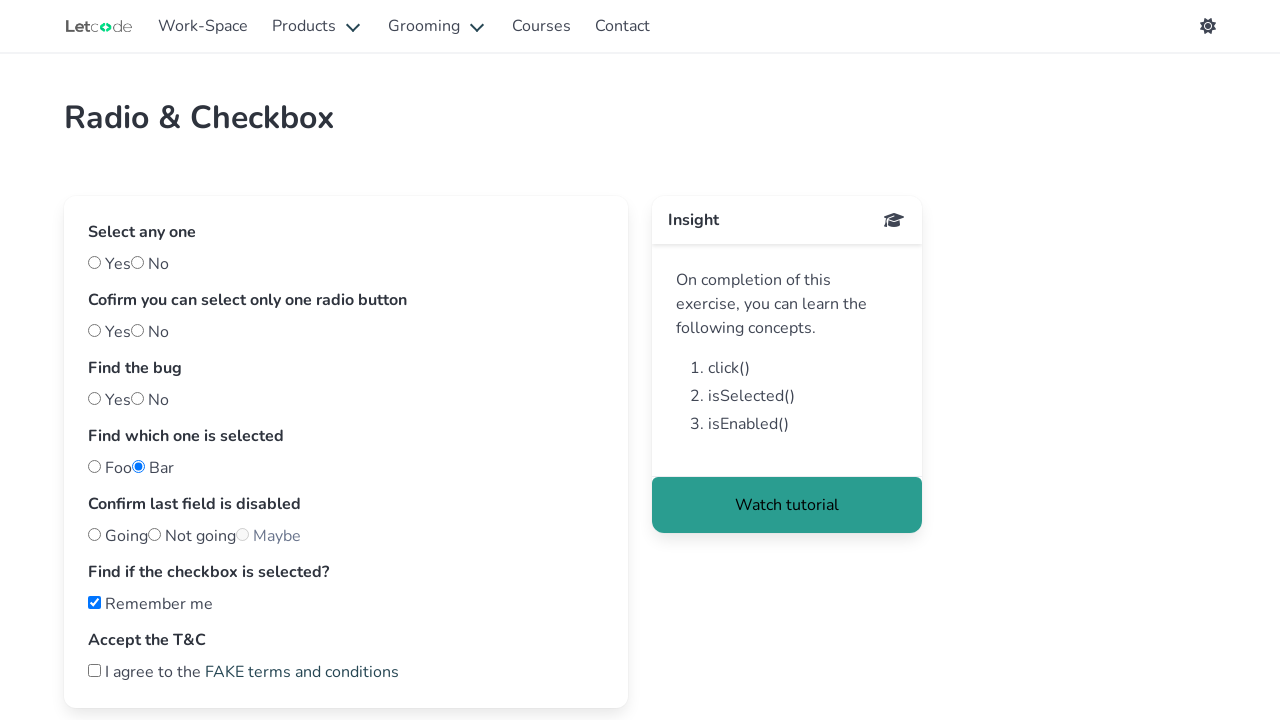

Checkbox is visible
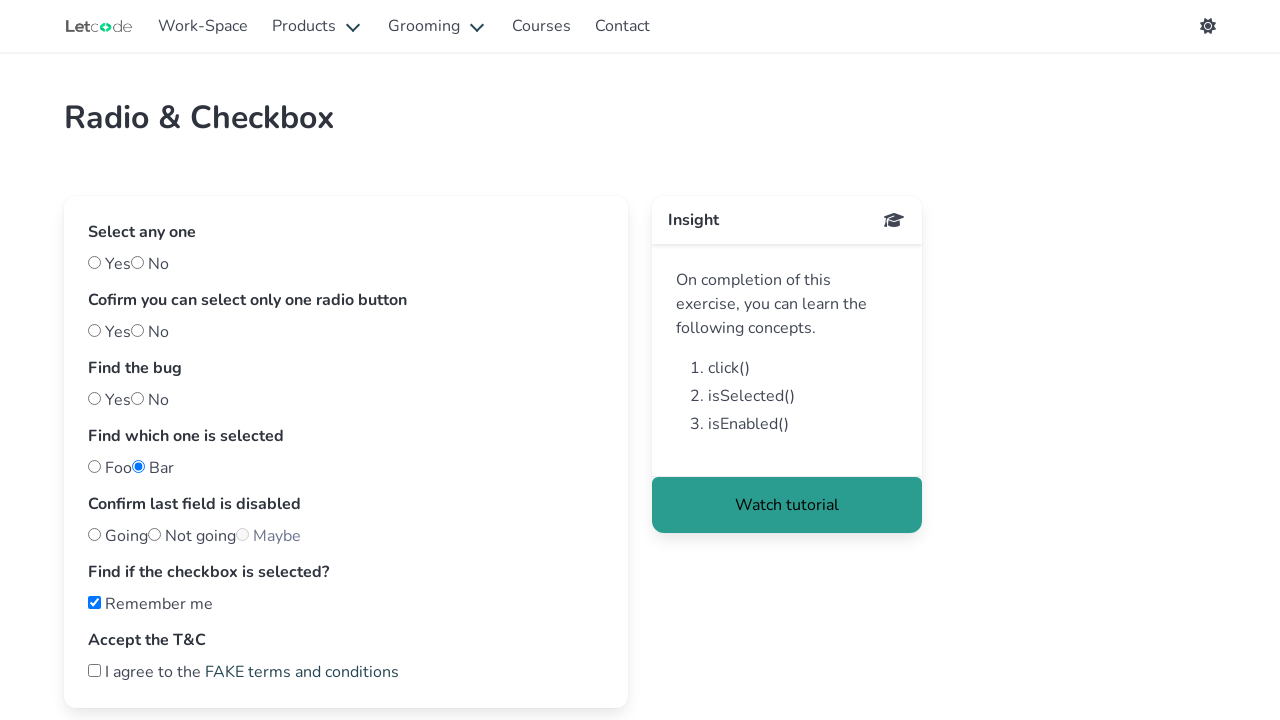

Verified checkbox selected state: True
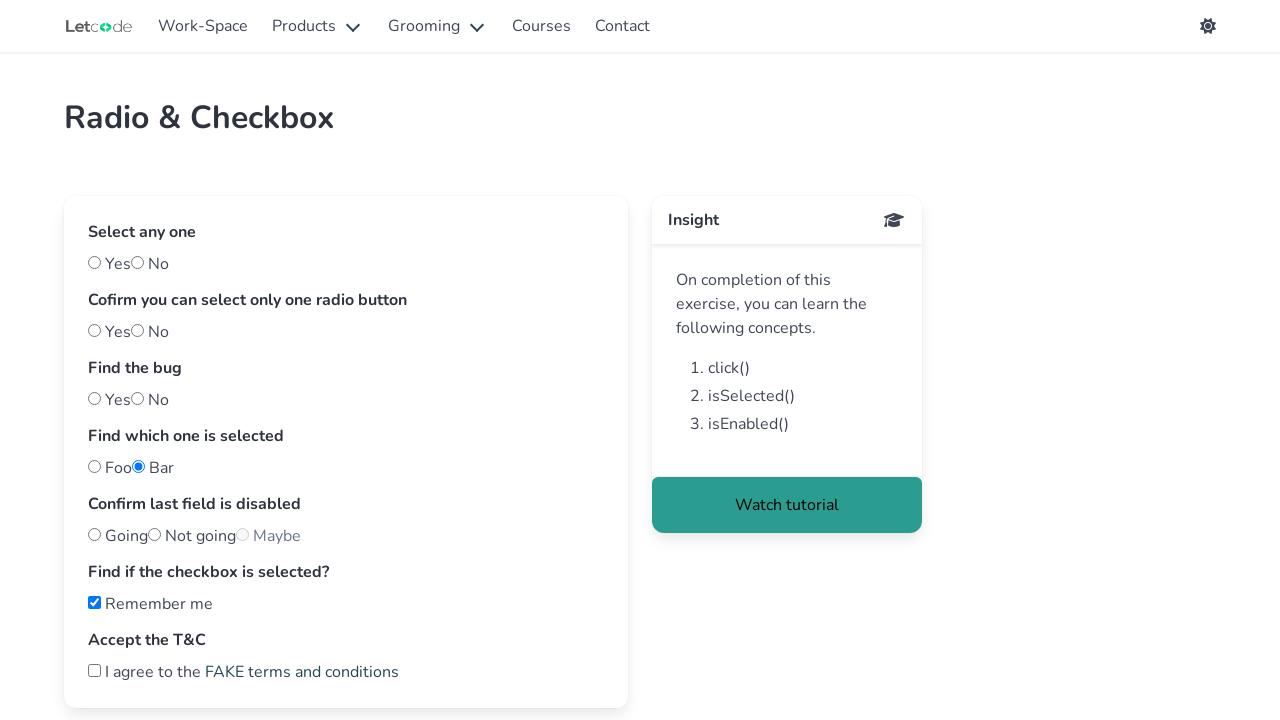

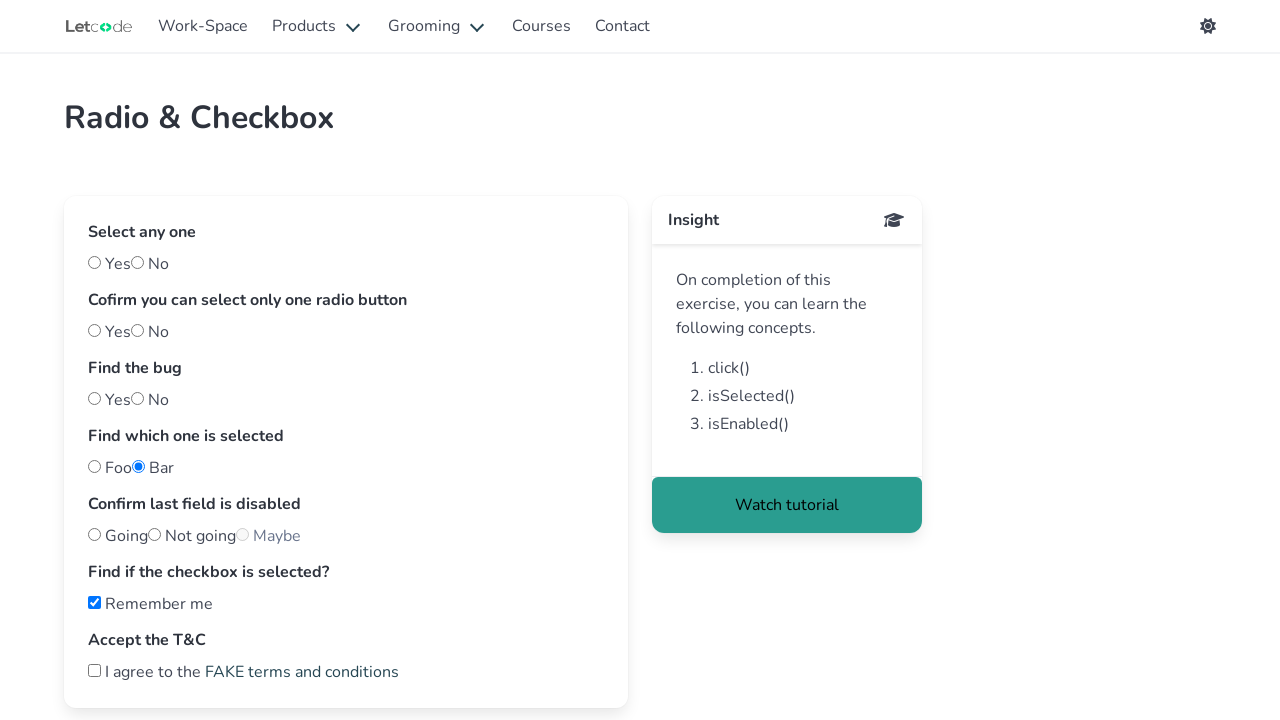